Launches browser and navigates to the MobileWorld website, maximizing the browser window.

Starting URL: https://mobileworld.azurewebsites.net/

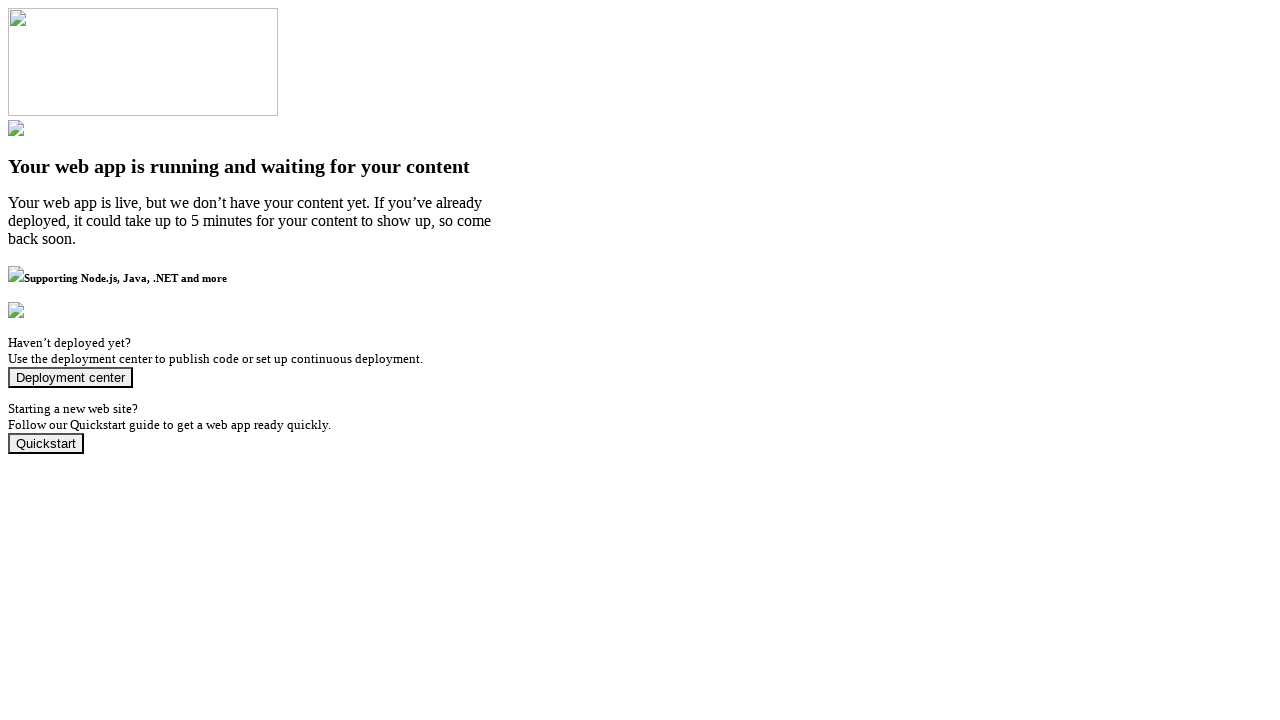

Navigated to MobileWorld website
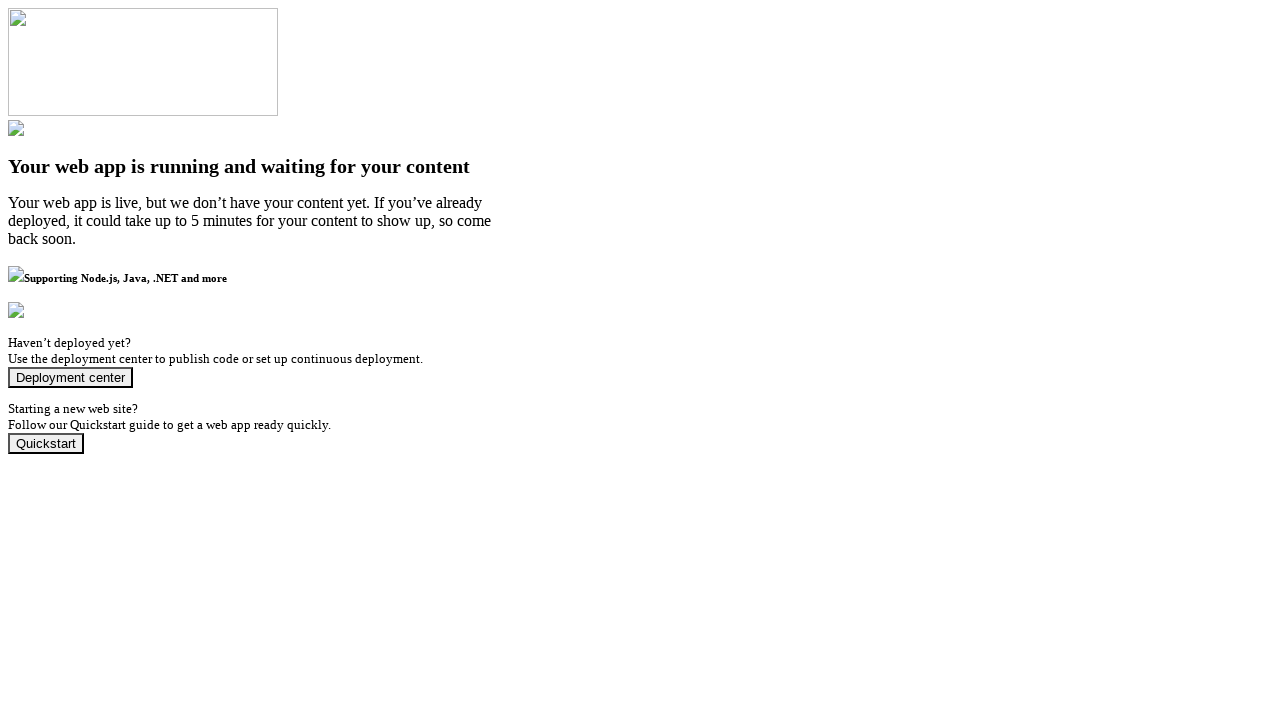

Maximized browser window to 1920x1080
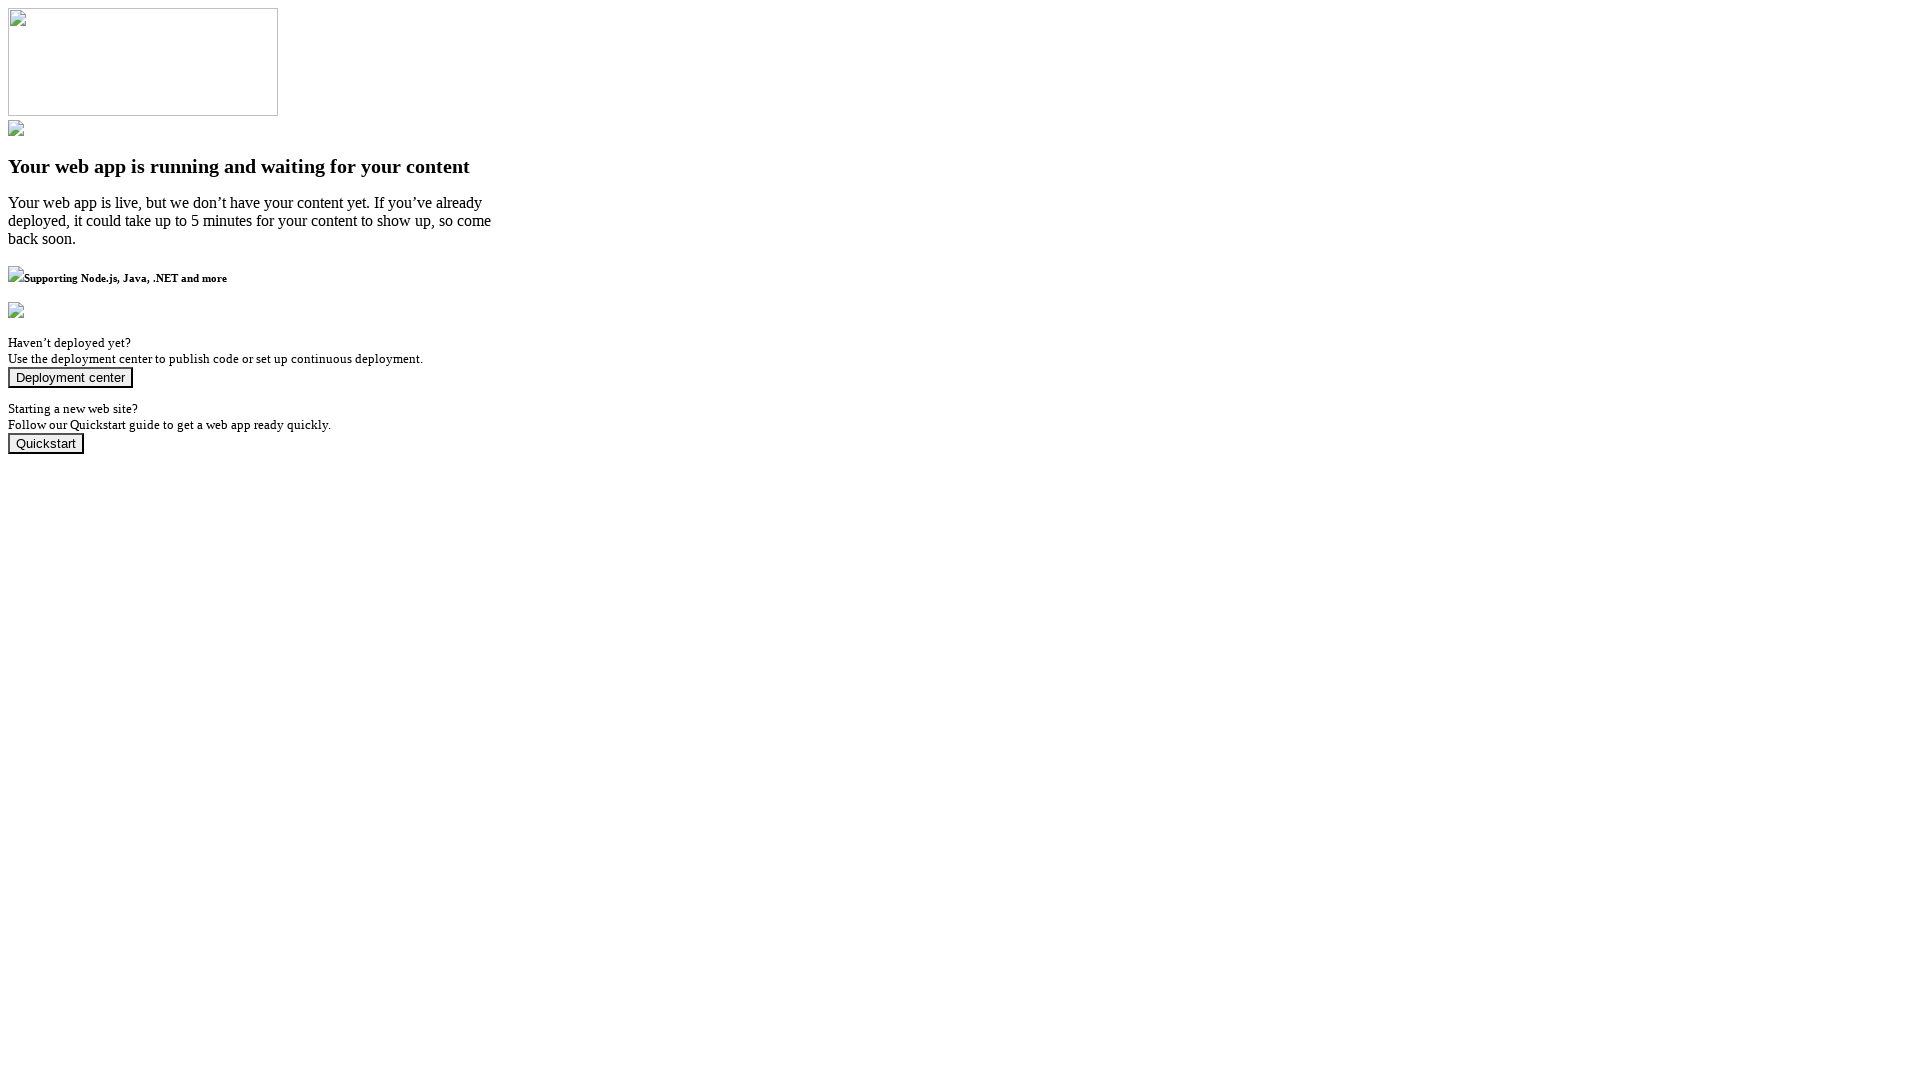

Page loaded and DOM content rendered
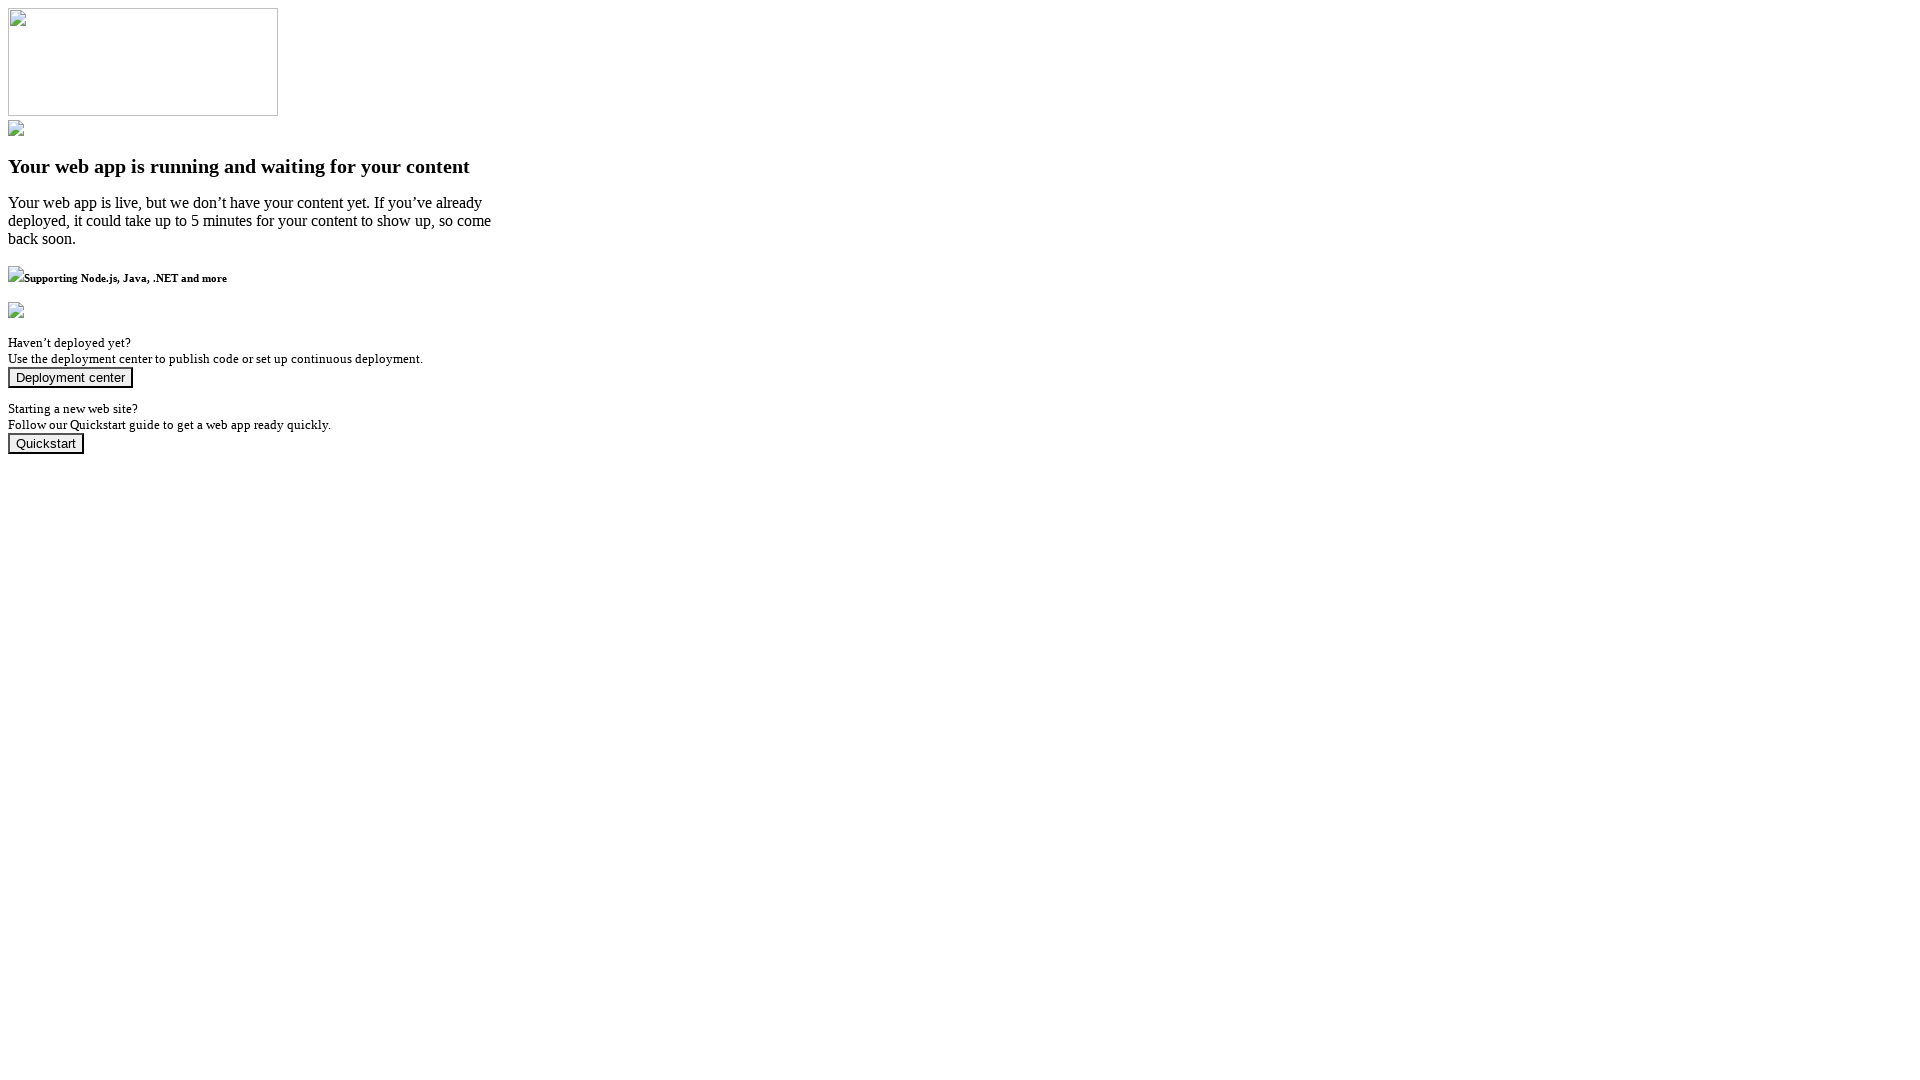

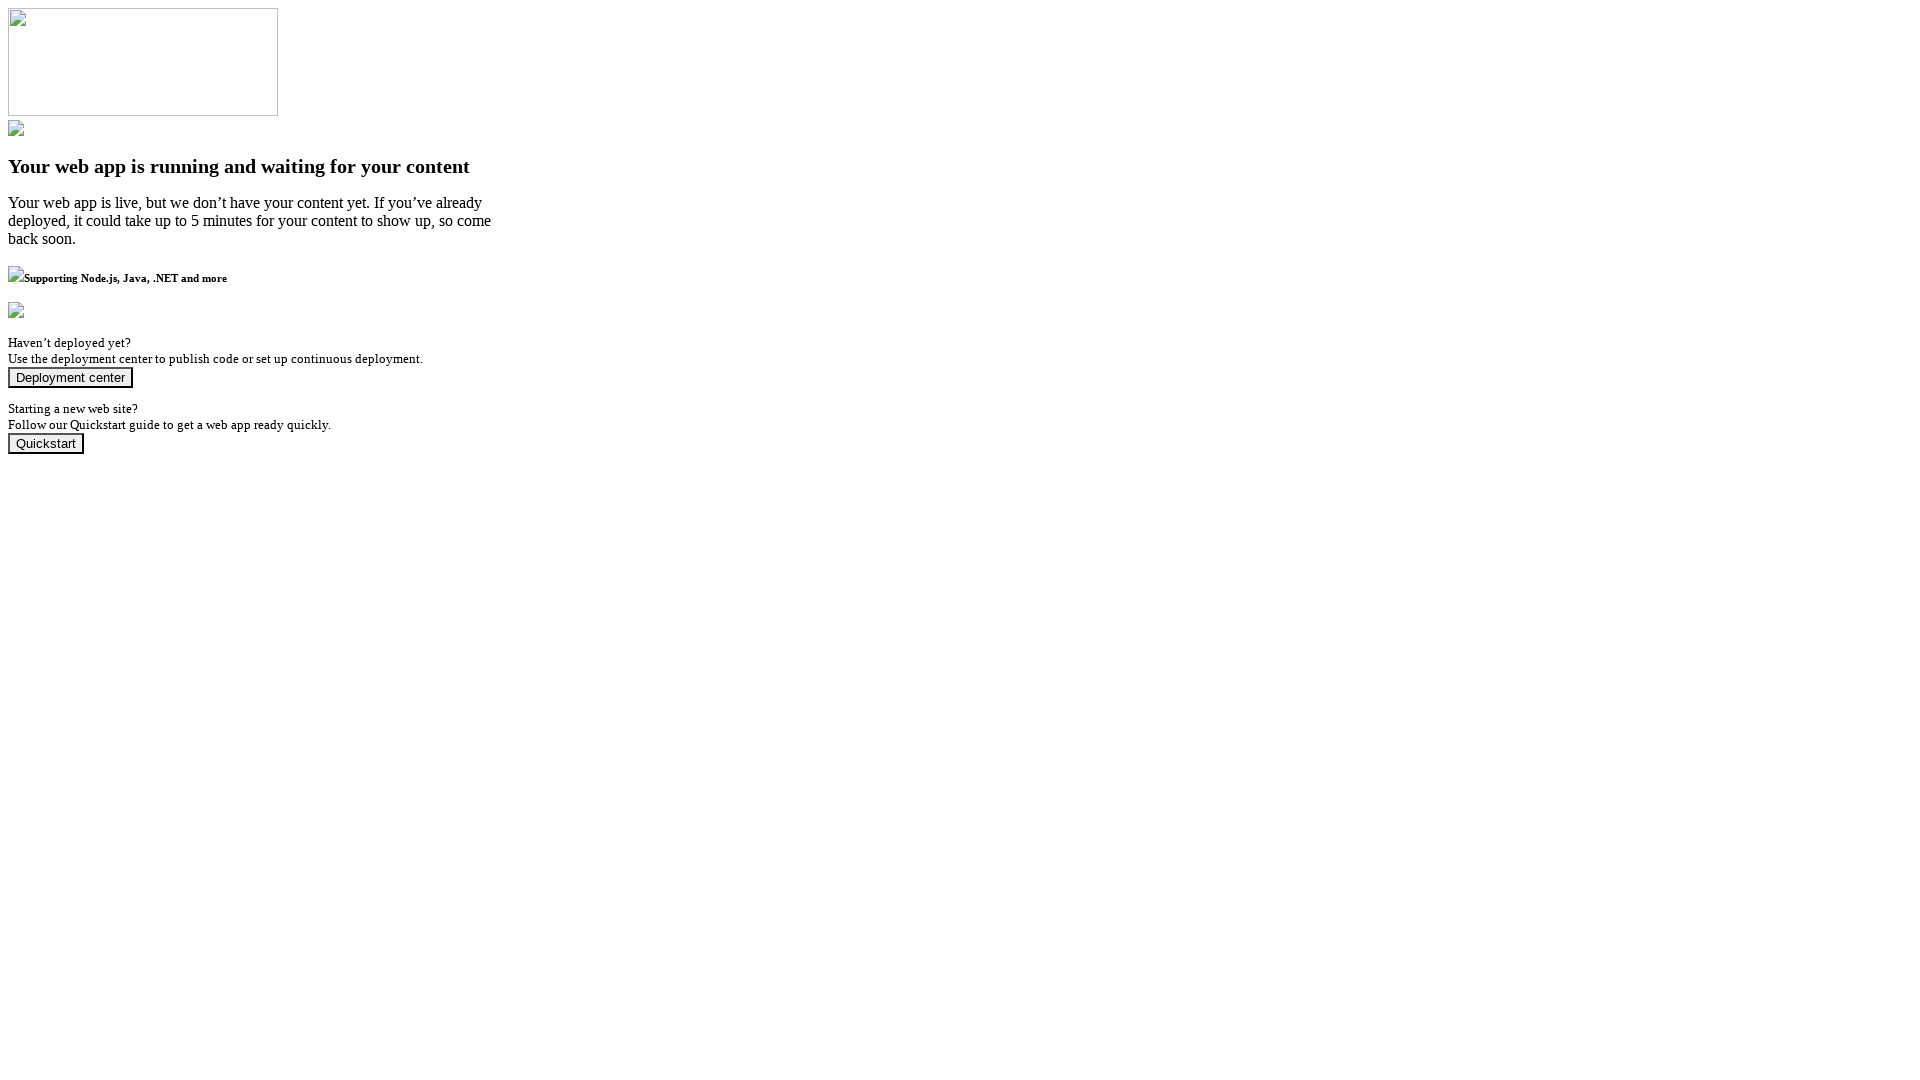